Tests input field functionality by entering a number, clearing the field, and entering a different number

Starting URL: https://the-internet.herokuapp.com/inputs

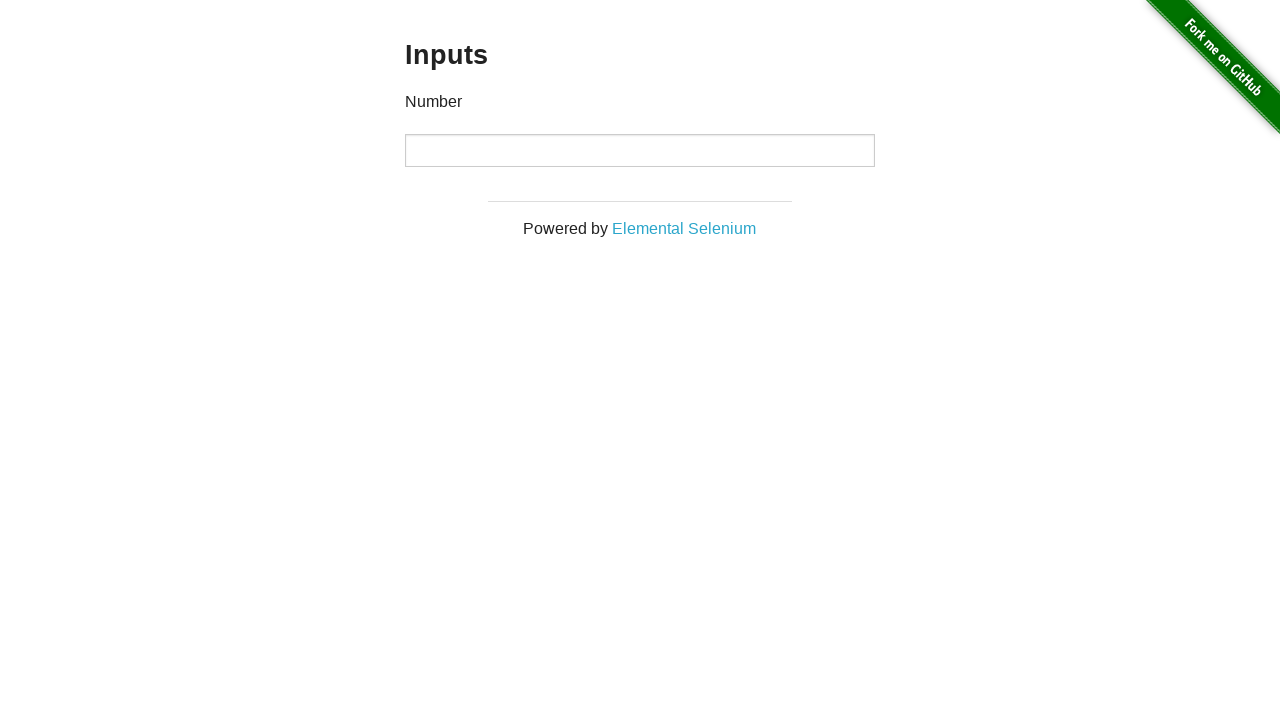

Entered first value '1000' into input field on input
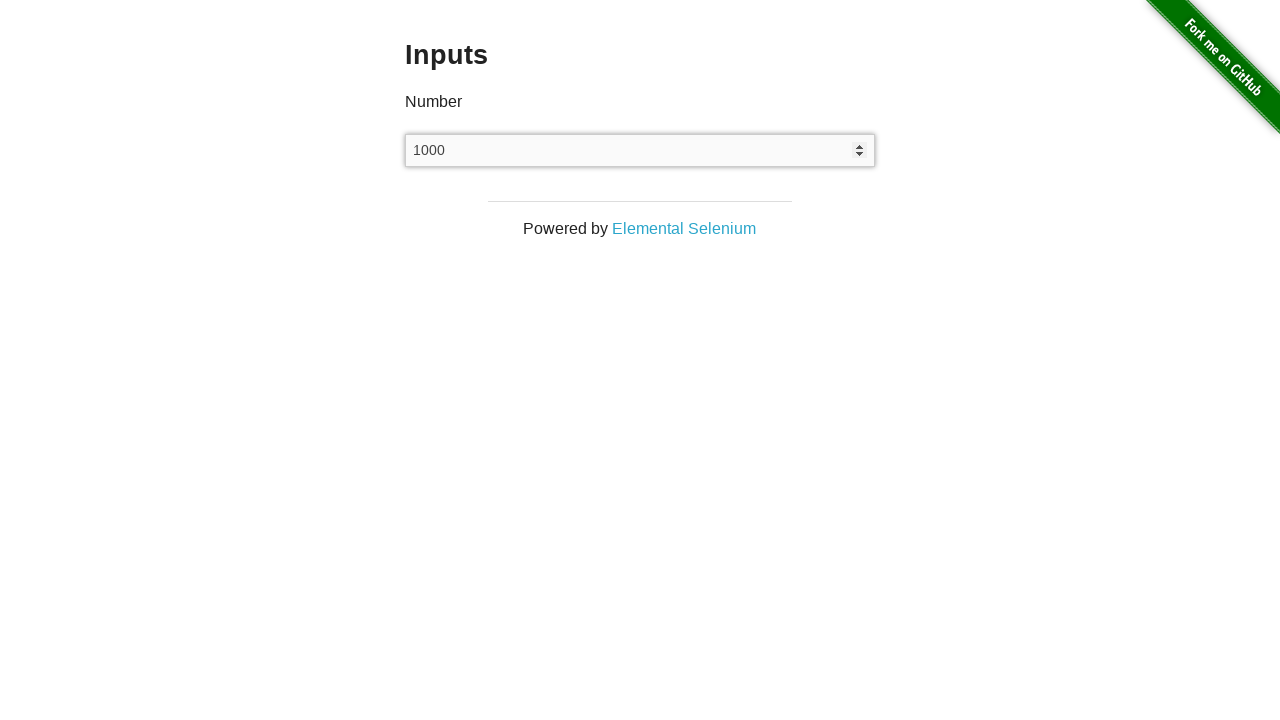

Cleared the input field on input
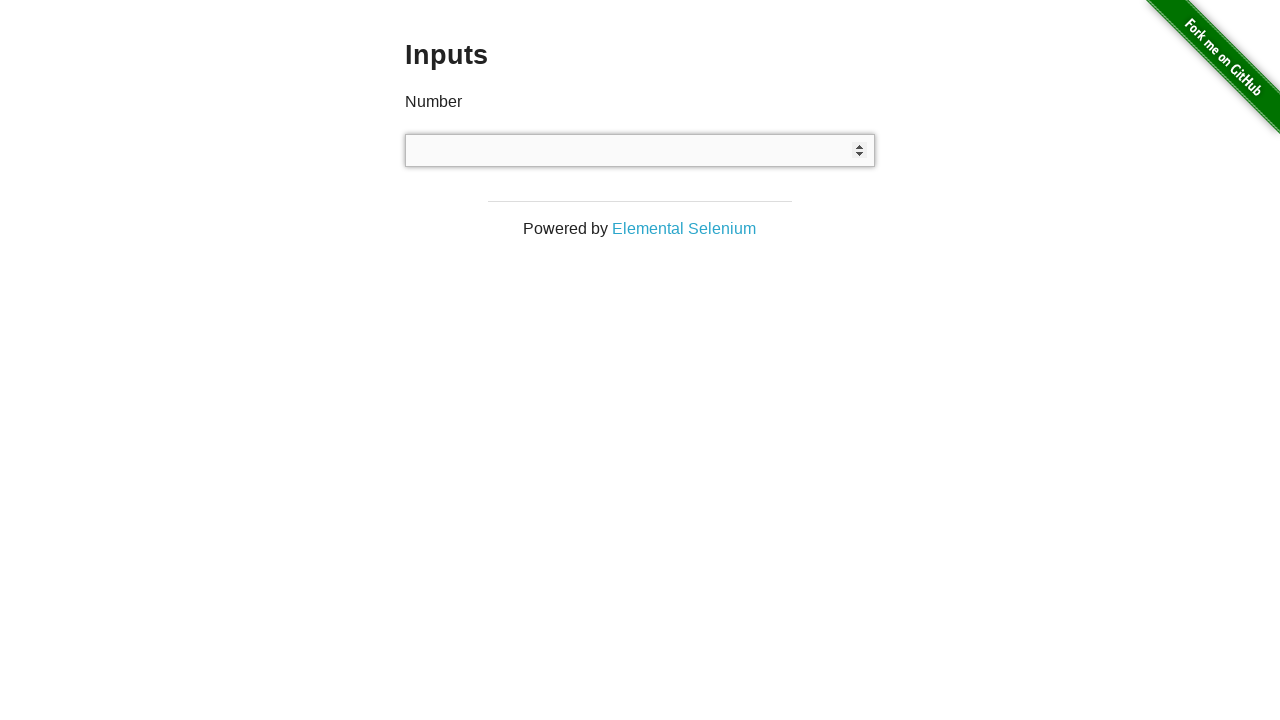

Entered second value '999' into input field on input
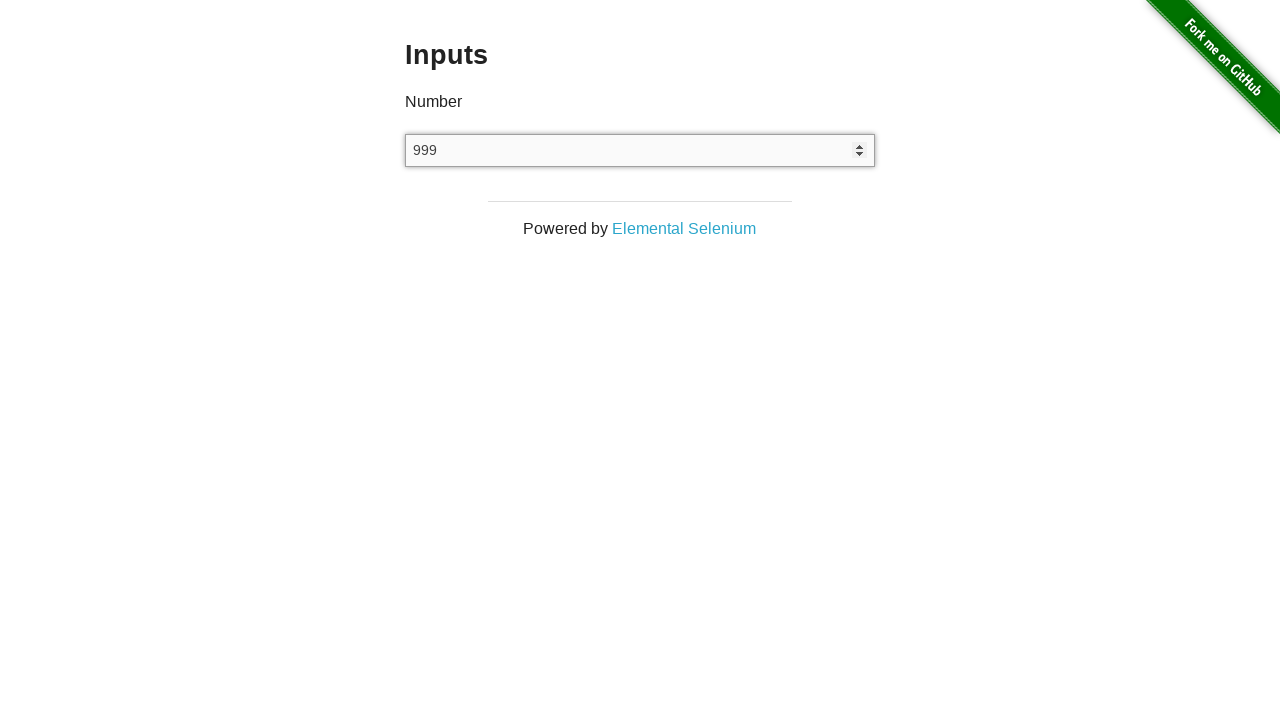

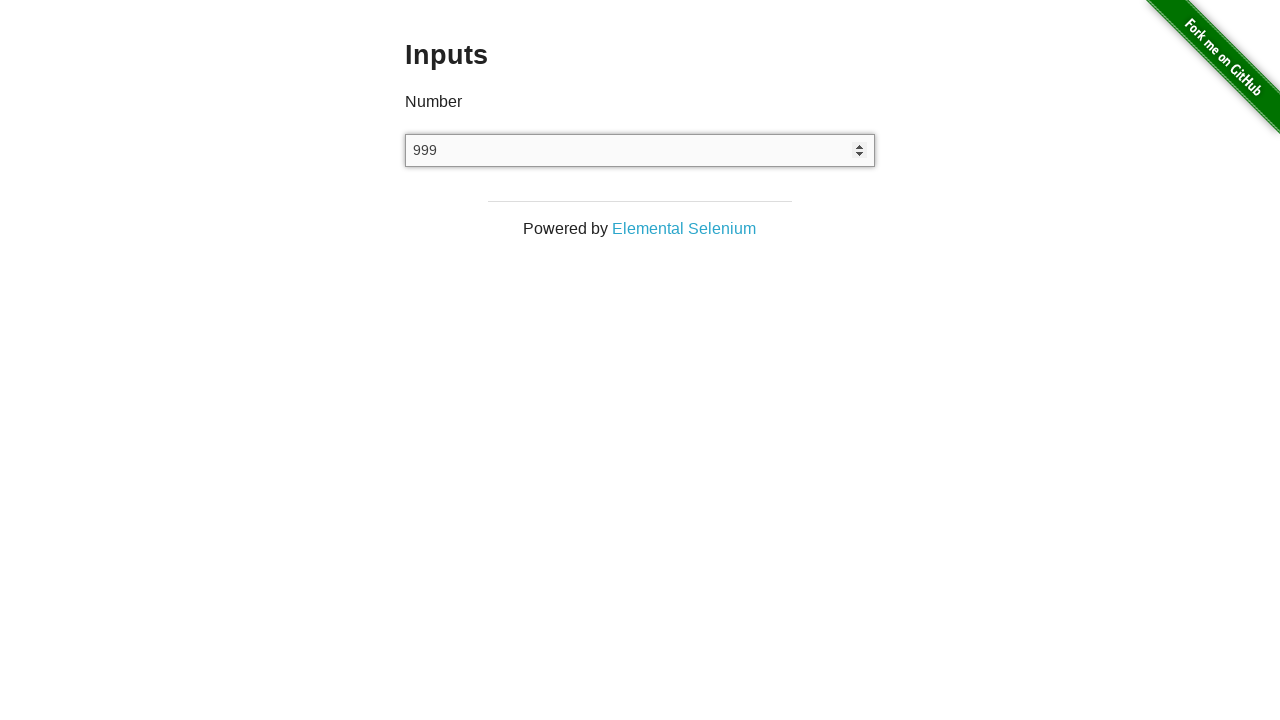